Tests form input functionality on letcode.in by typing into input fields, appending text, reading attribute values, and clearing fields

Starting URL: https://letcode.in/edit

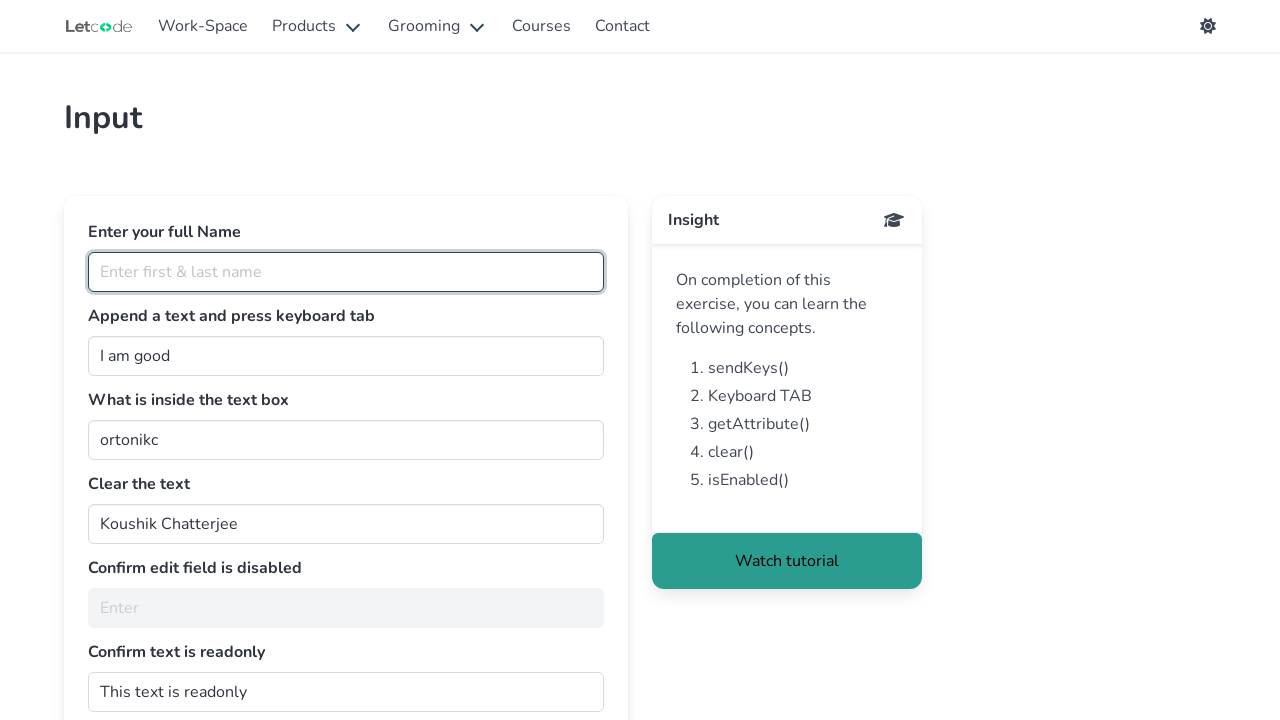

Typed 'Cbum' into fullName field on xpath=//*[@id='fullName']
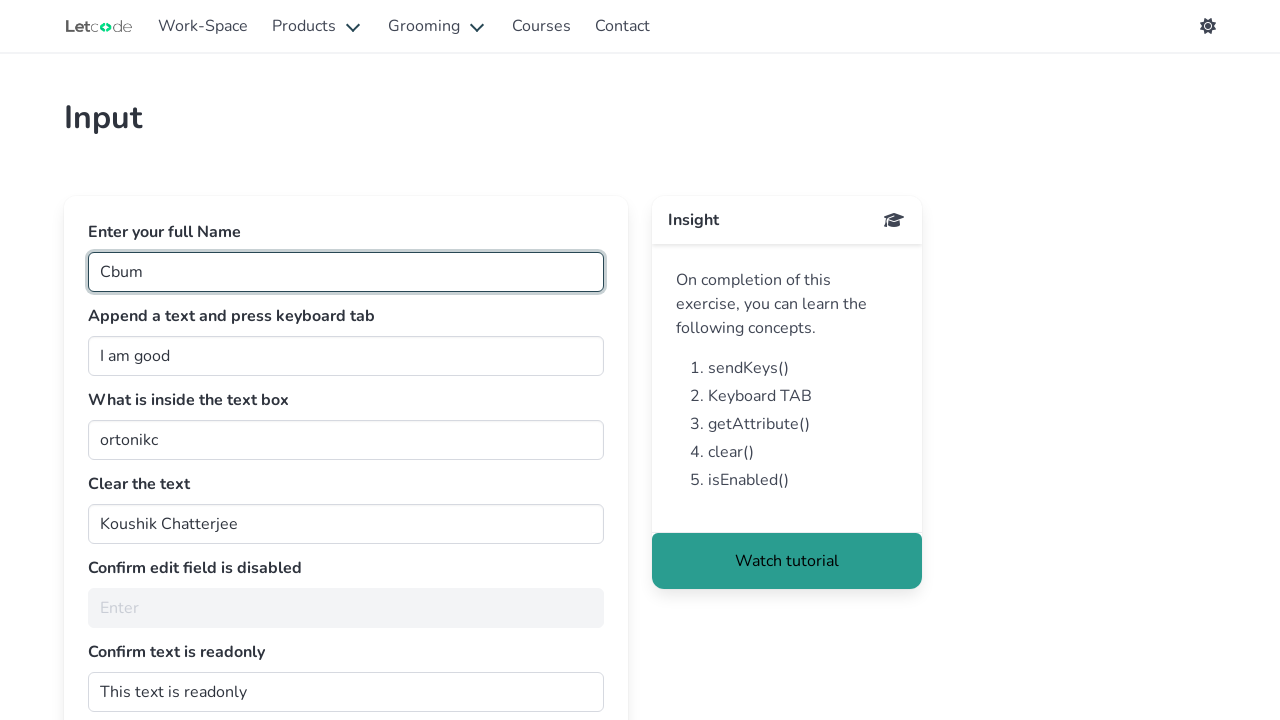

Pressed End key in join field to move cursor to end on xpath=//*[@id='join']
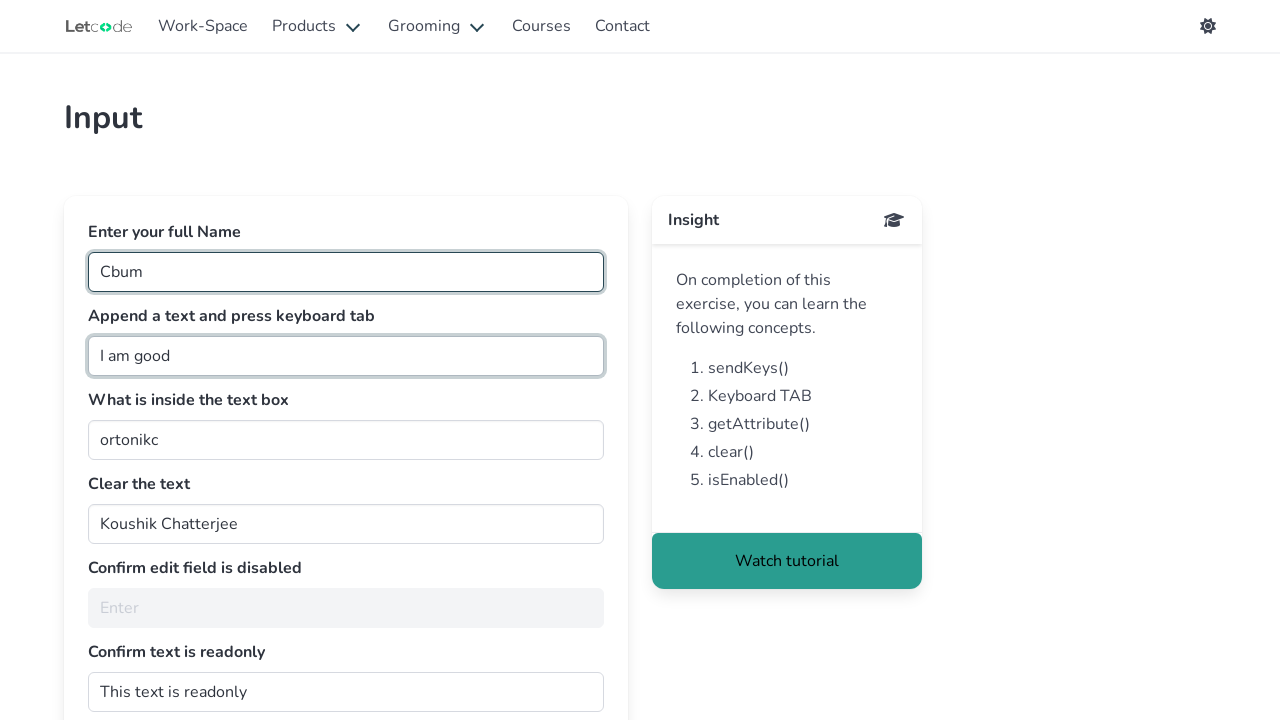

Appended ' Man' to join field on xpath=//*[@id='join']
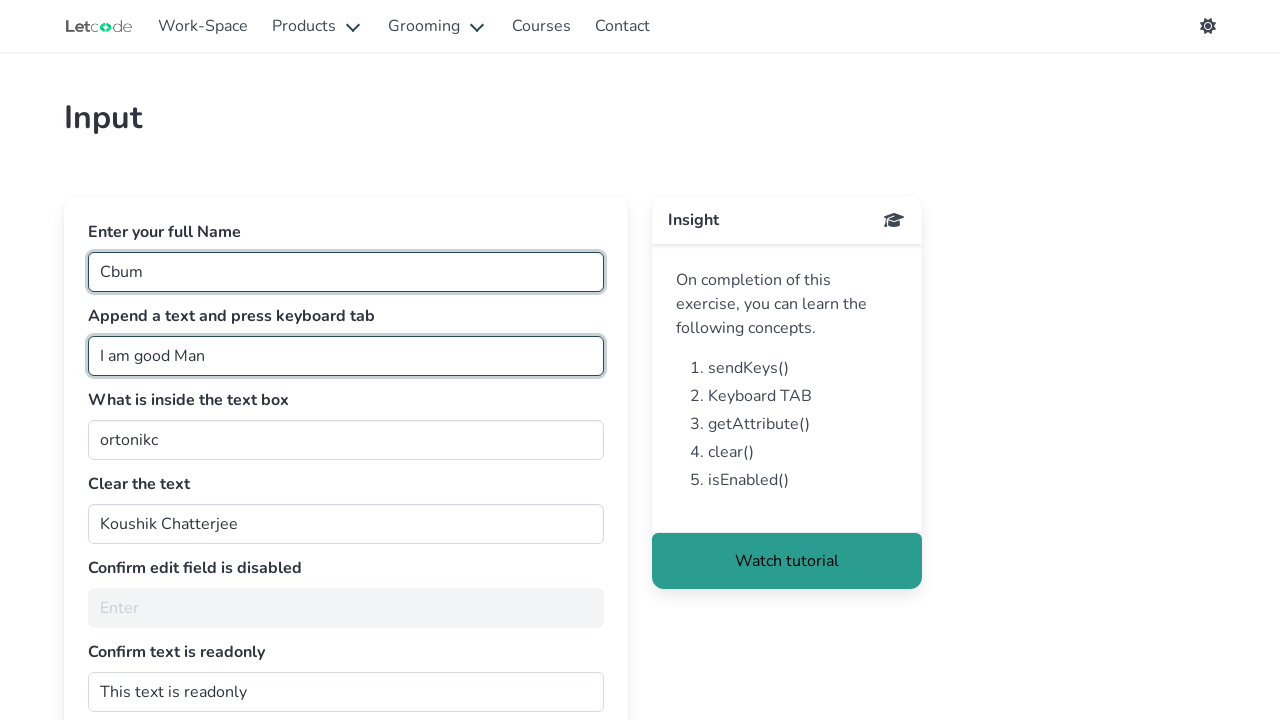

Pressed Tab key to move focus away from join field on xpath=//*[@id='join']
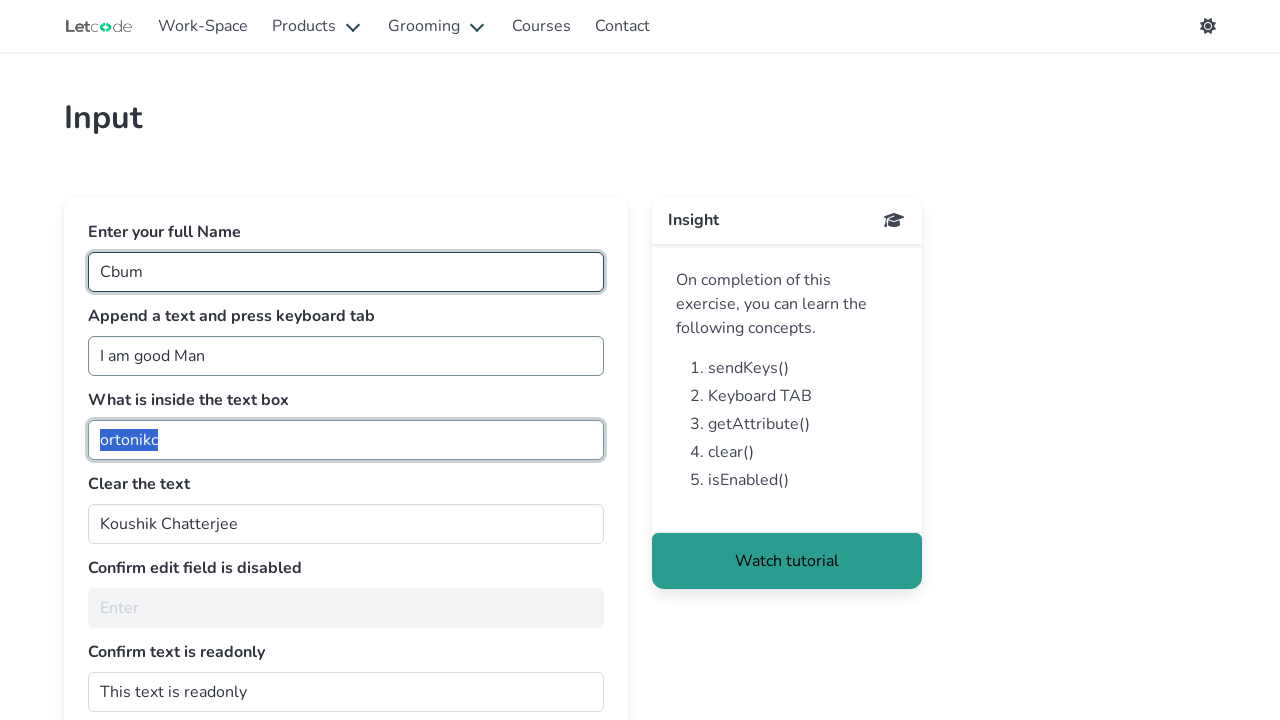

Retrieved value attribute from getMe field: 'ortonikc'
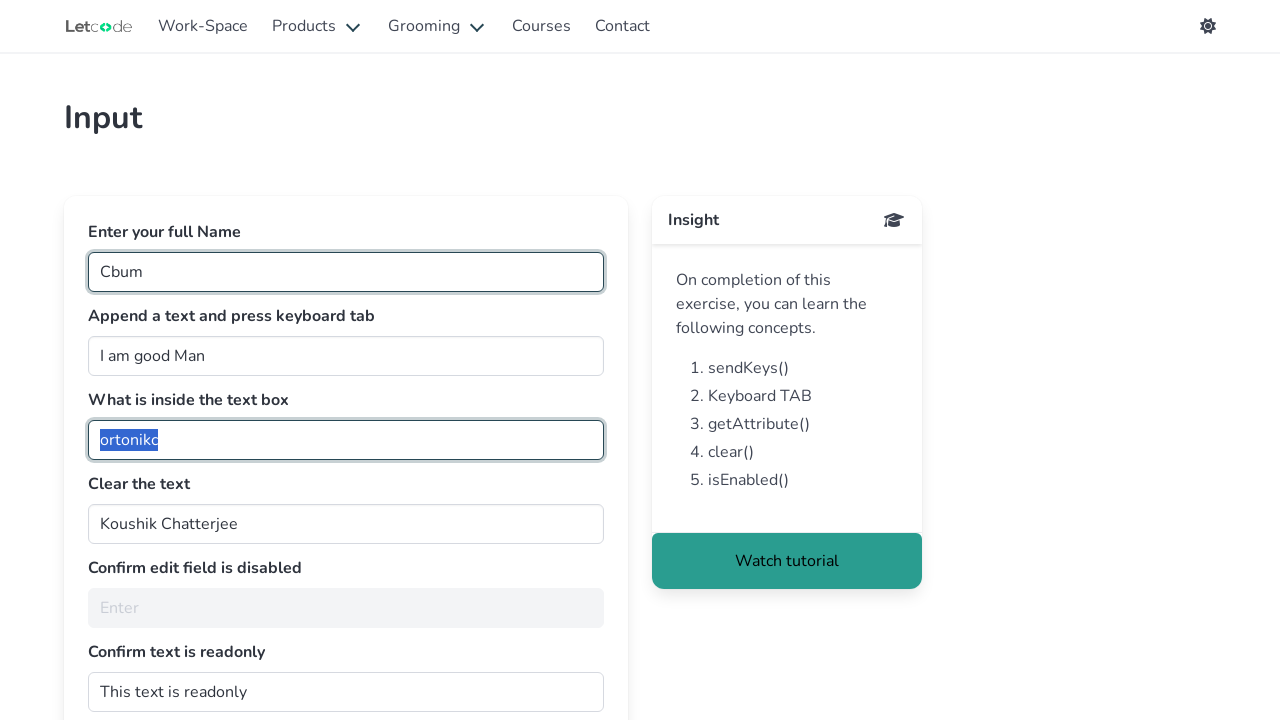

Cleared the clearMe field on xpath=//*[@id='clearMe']
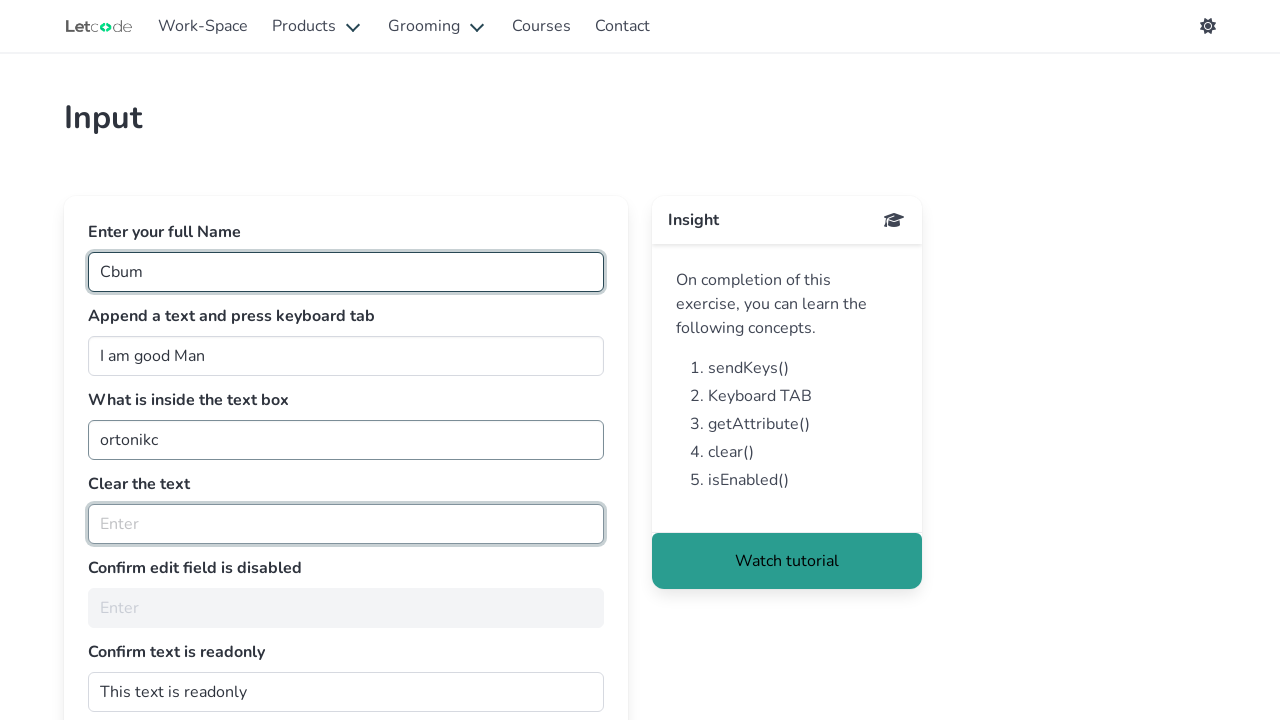

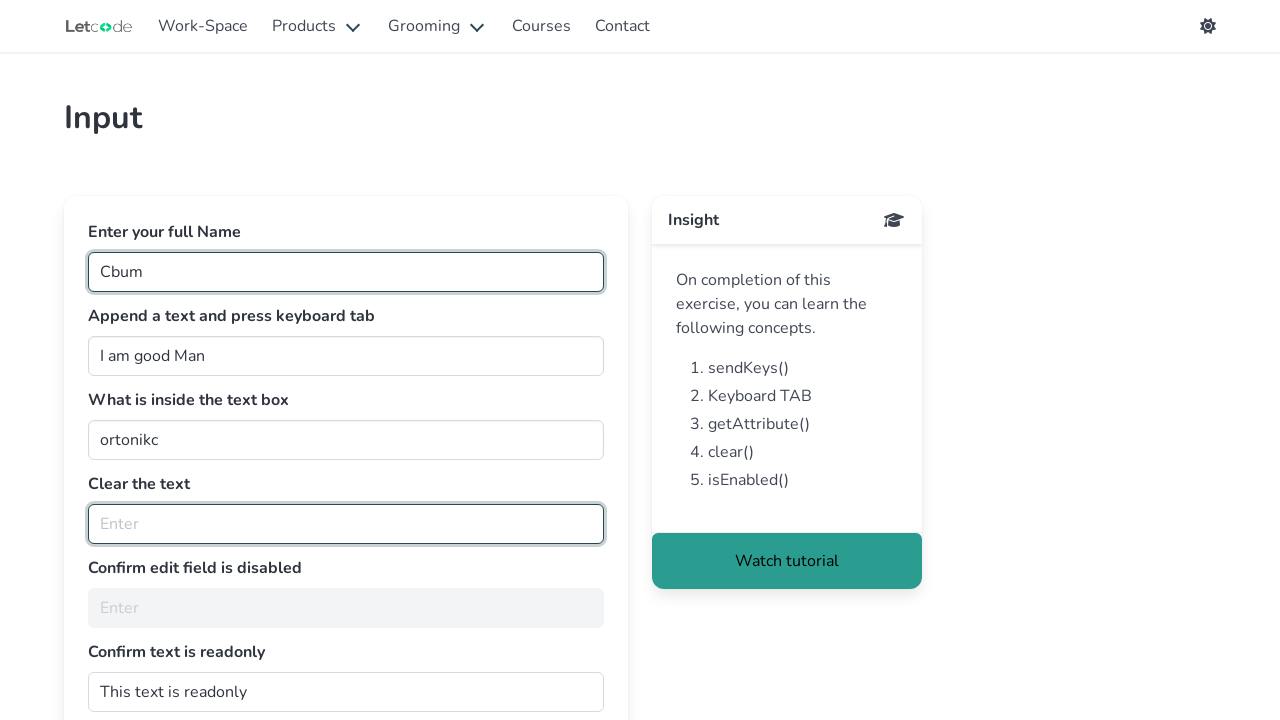